Tests checking a checkbox and filling a multi-line text in the comments area

Starting URL: https://devexpress.github.io/testcafe/example/

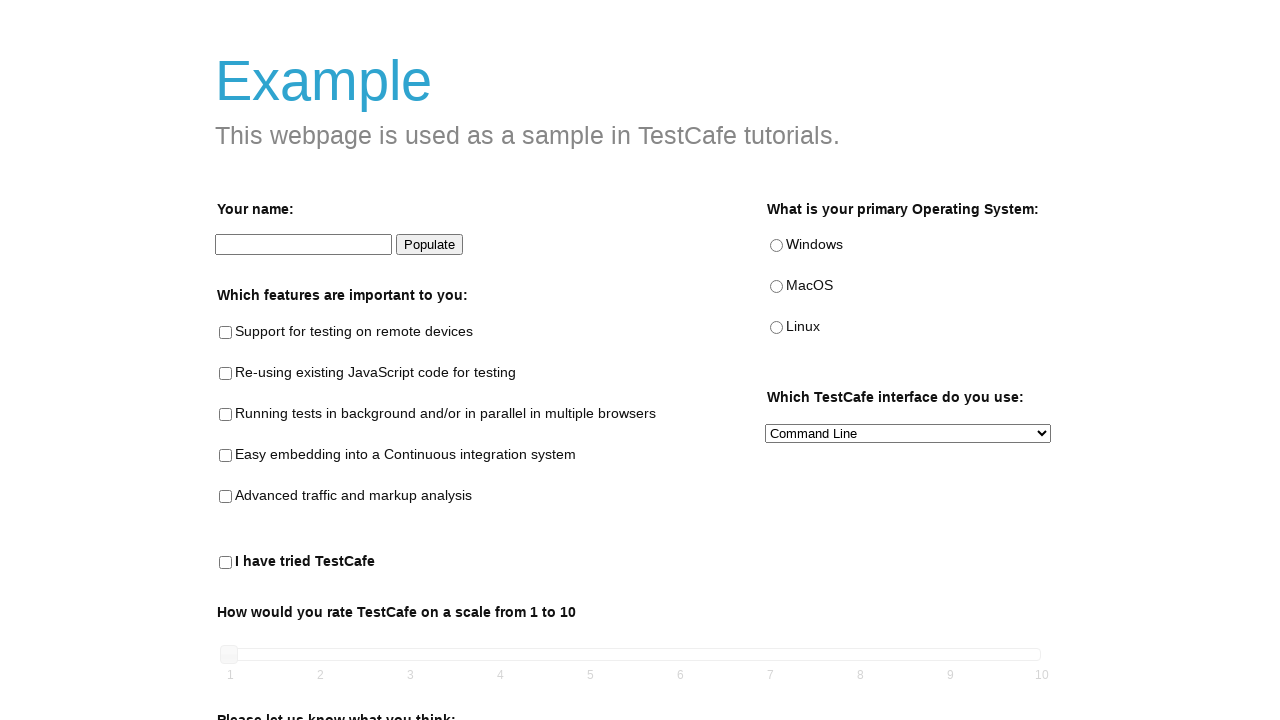

Checked the 'tried testcafe' checkbox at (226, 563) on internal:testid=[data-testid="tried-testcafe-checkbox"s]
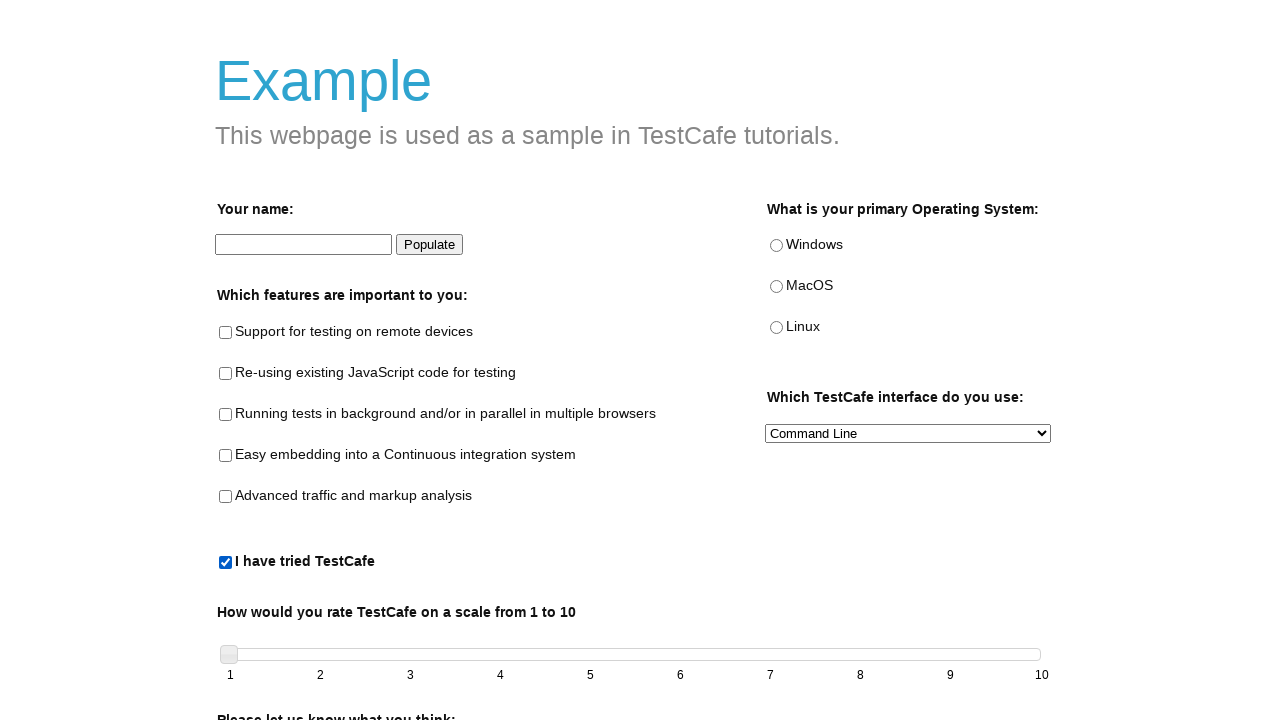

Filled comments area with multi-line text on internal:testid=[data-testid="comments-area"s]
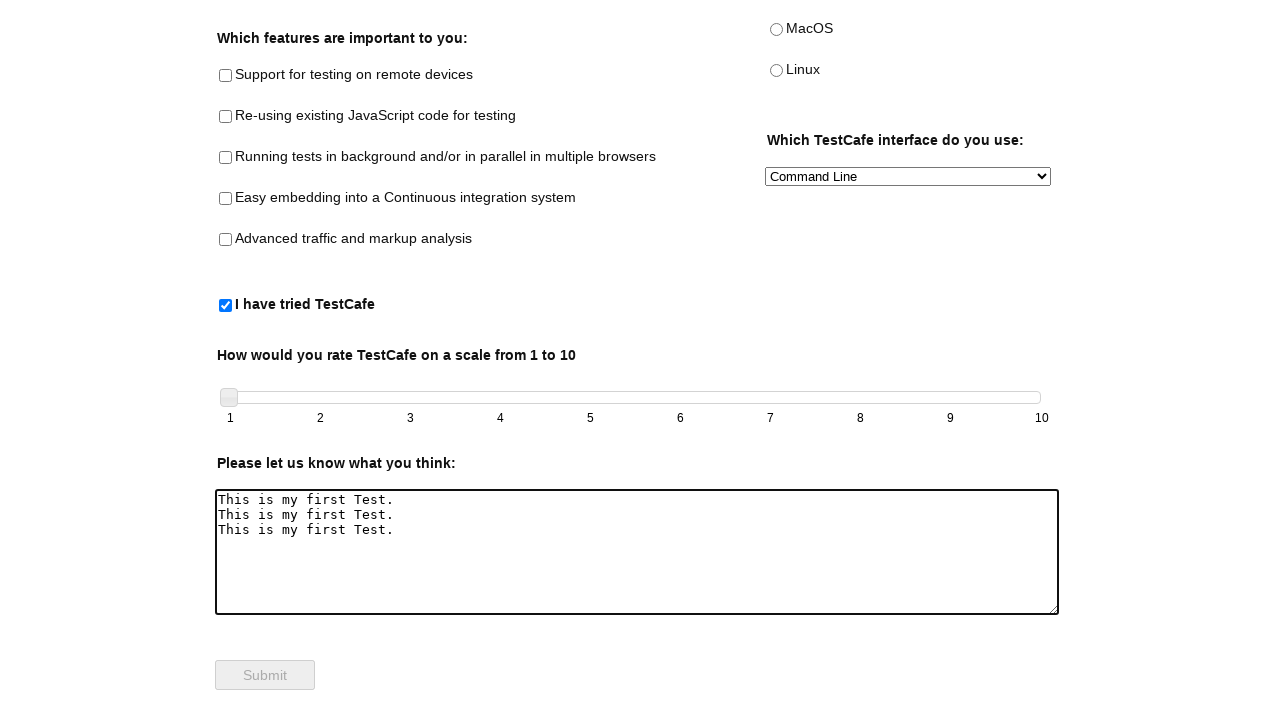

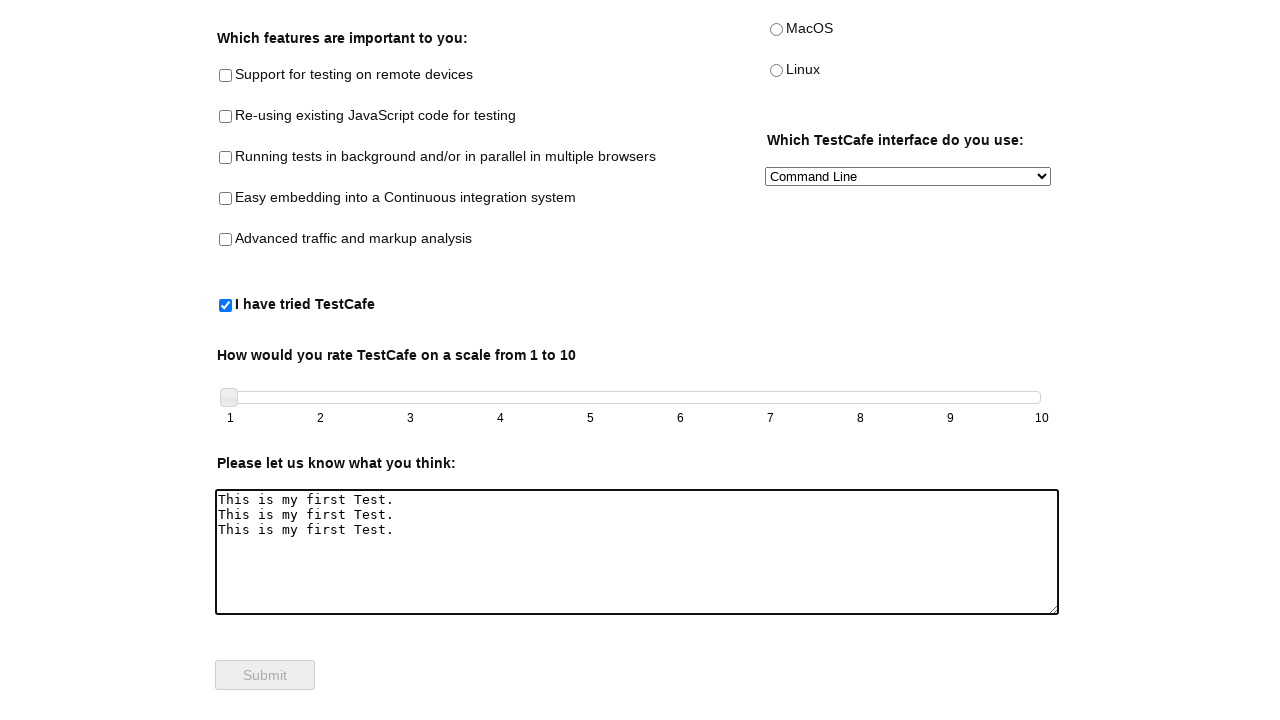